Navigates to a registration page and clicks on the Facebook link using explicit wait

Starting URL: https://demo.automationtesting.in/Register.html

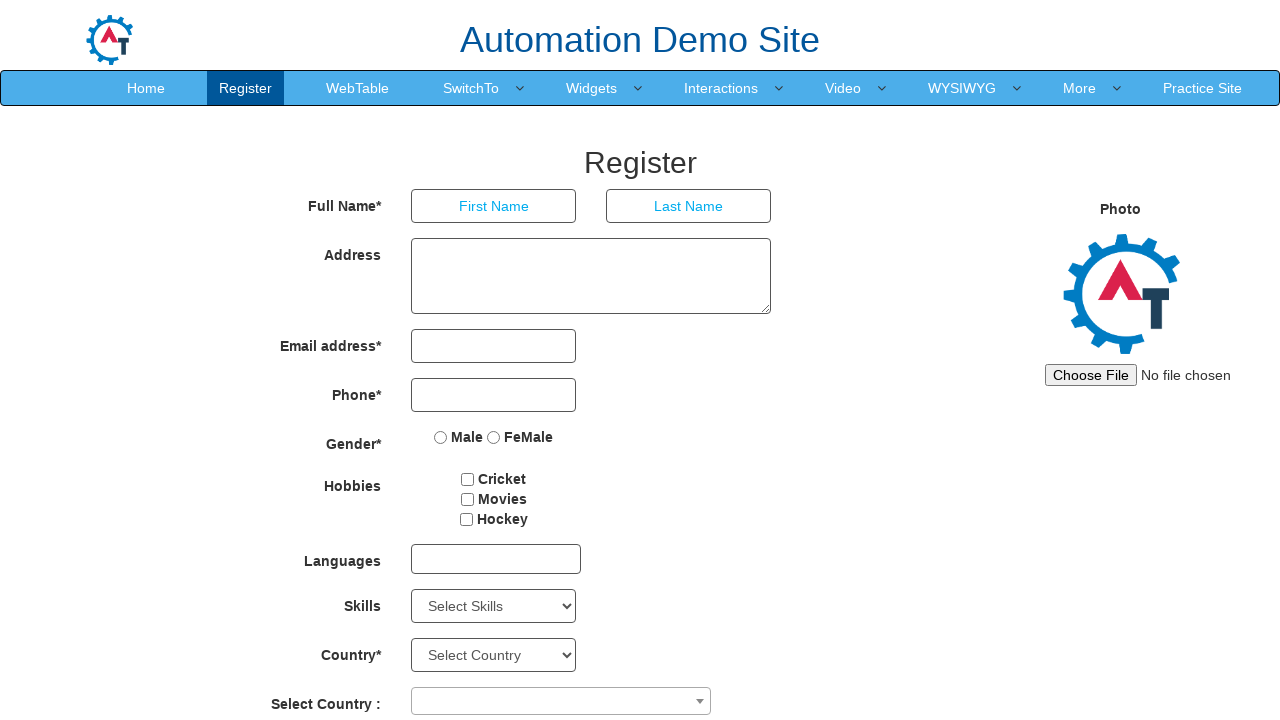

Navigated to registration page
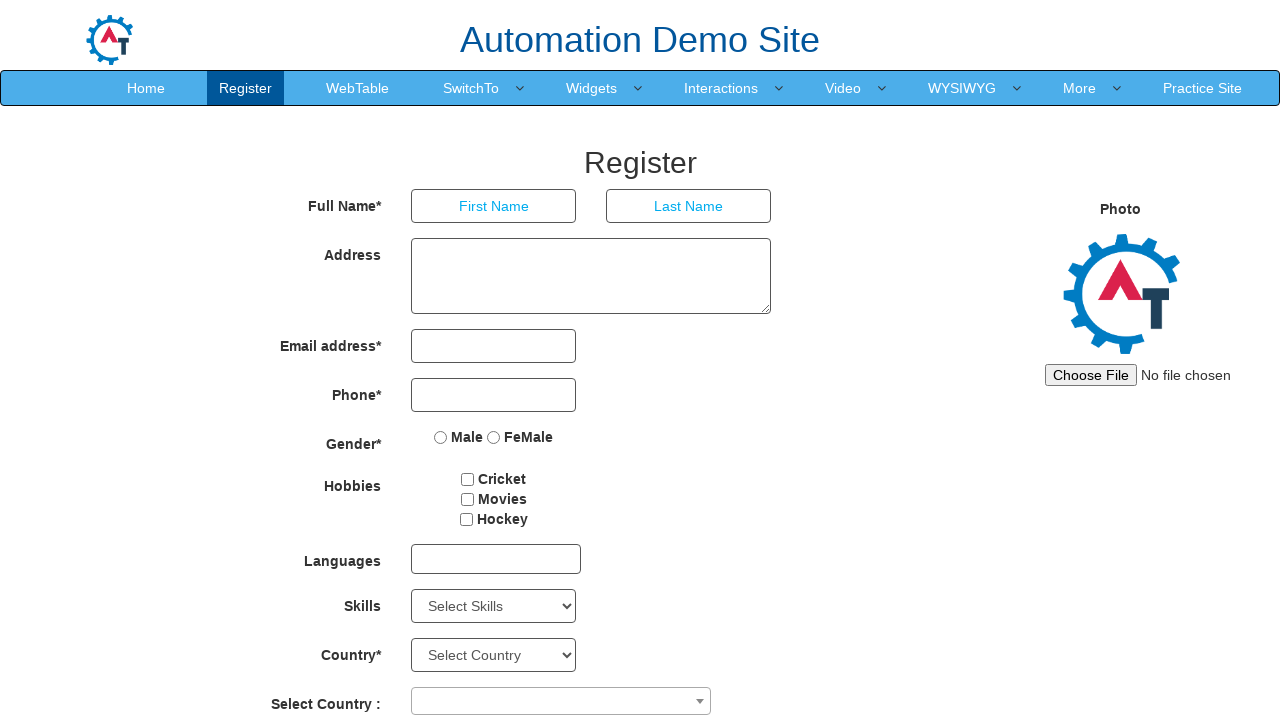

Facebook link became visible
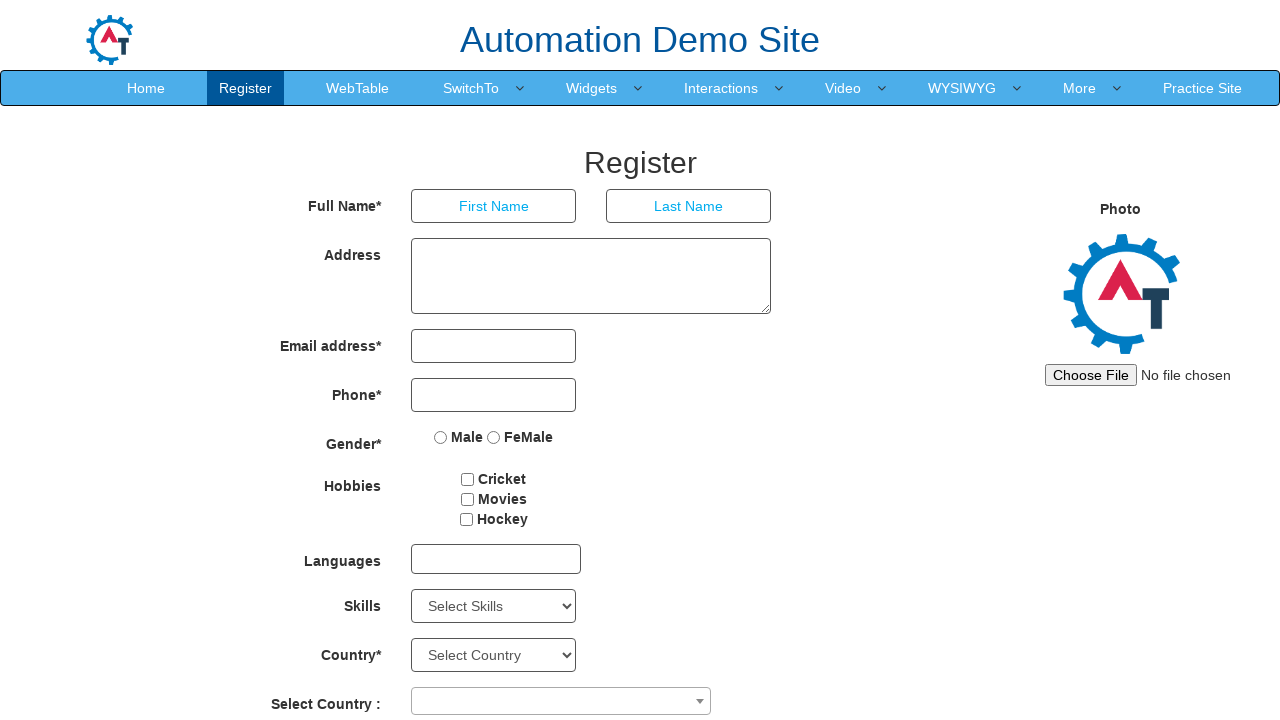

Clicked on Facebook link at (690, 685) on xpath=//*[@class='link facebook']
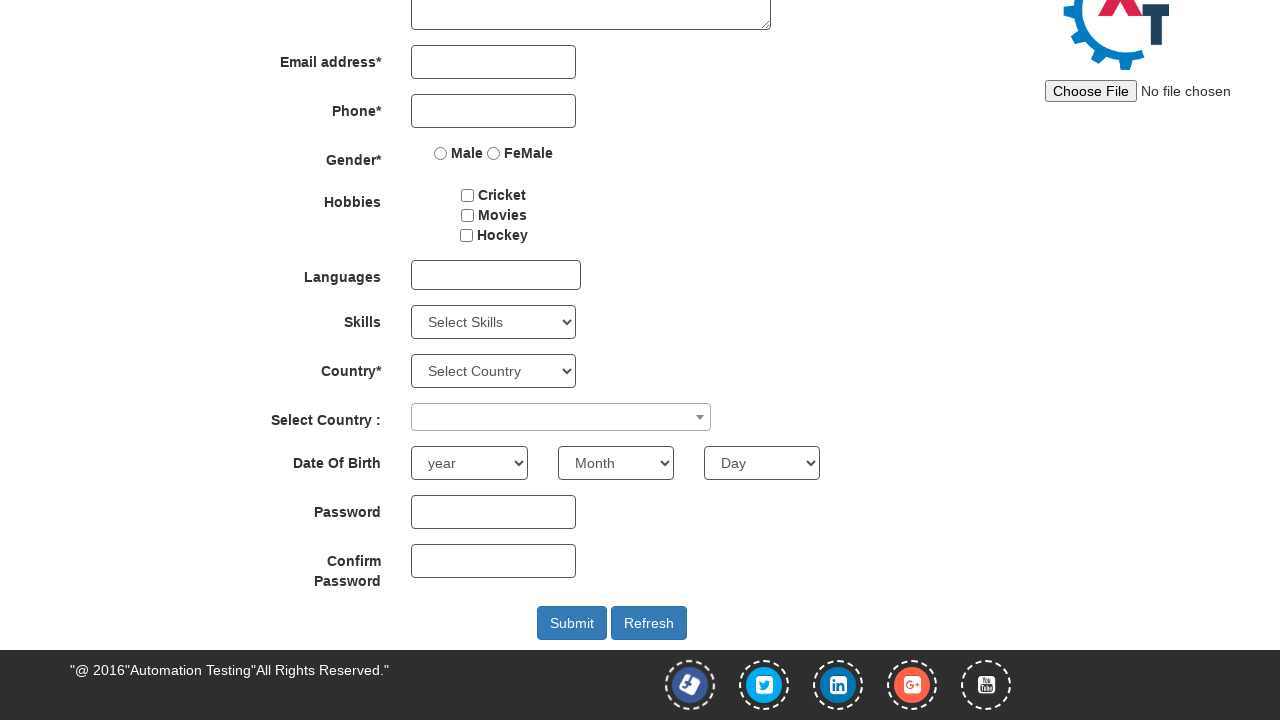

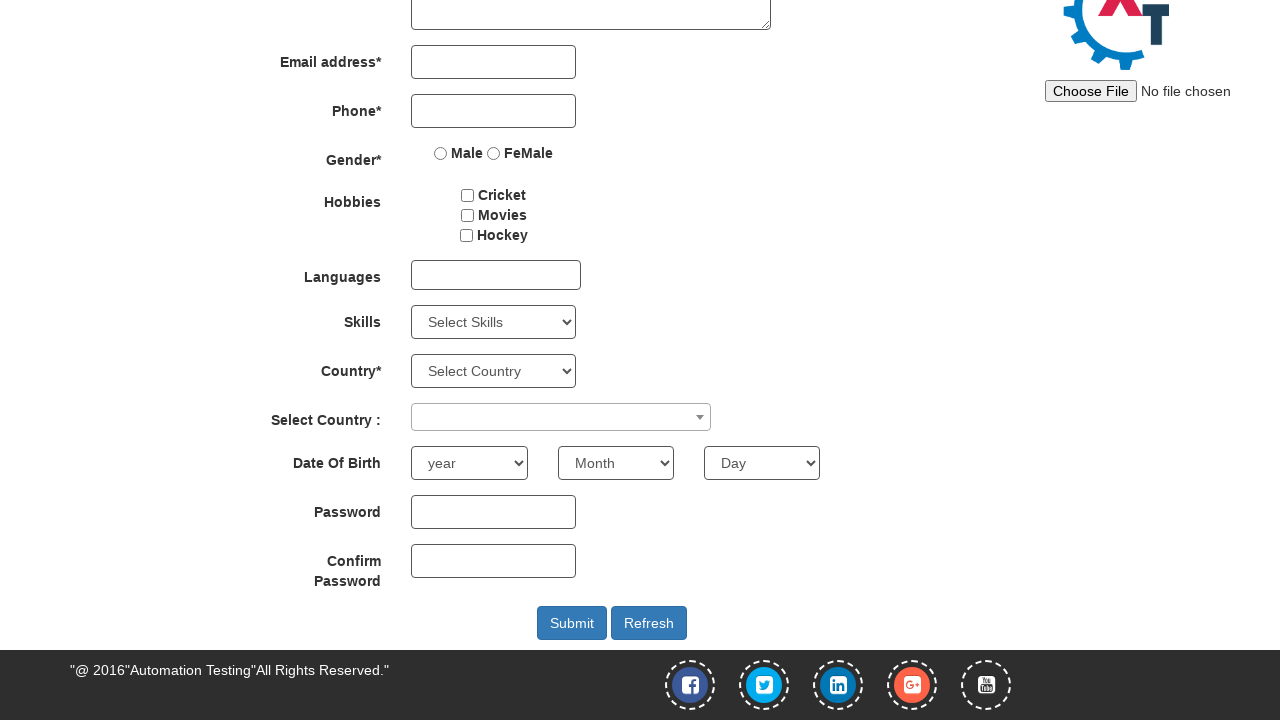